Navigates to knameless.ca website and waits for the page to load completely

Starting URL: https://knameless.ca

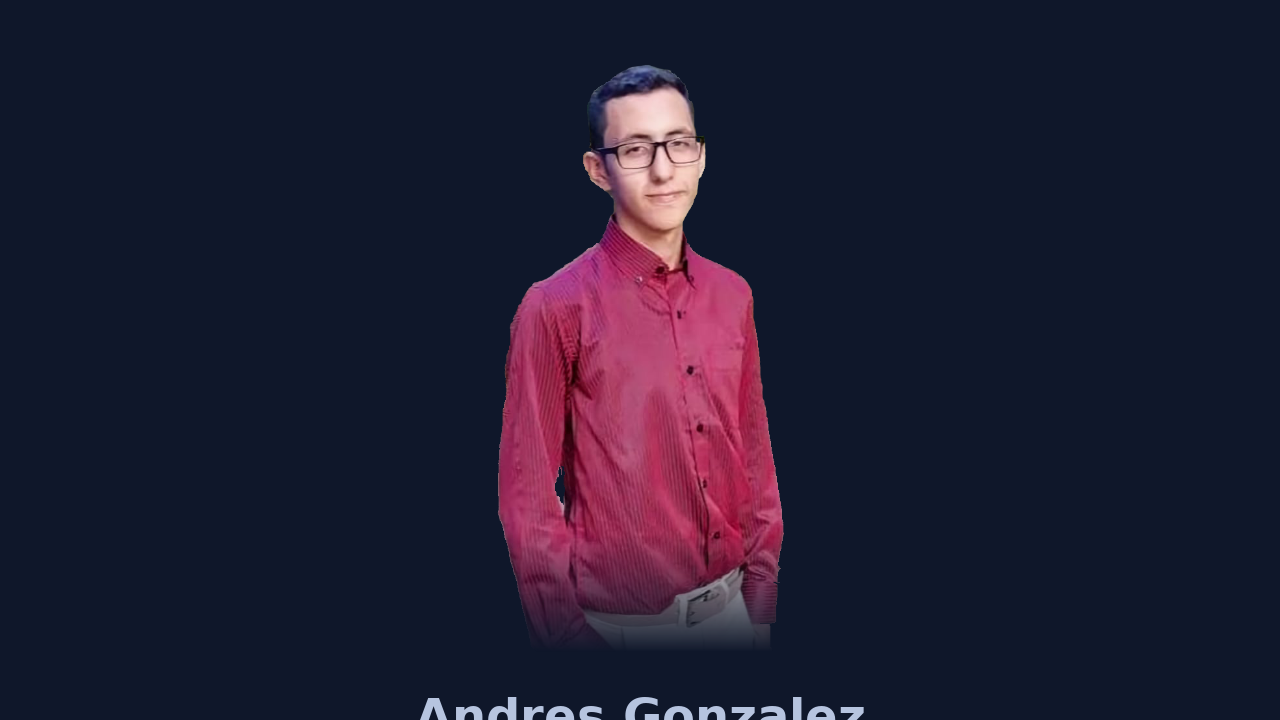

Navigated to https://knameless.ca
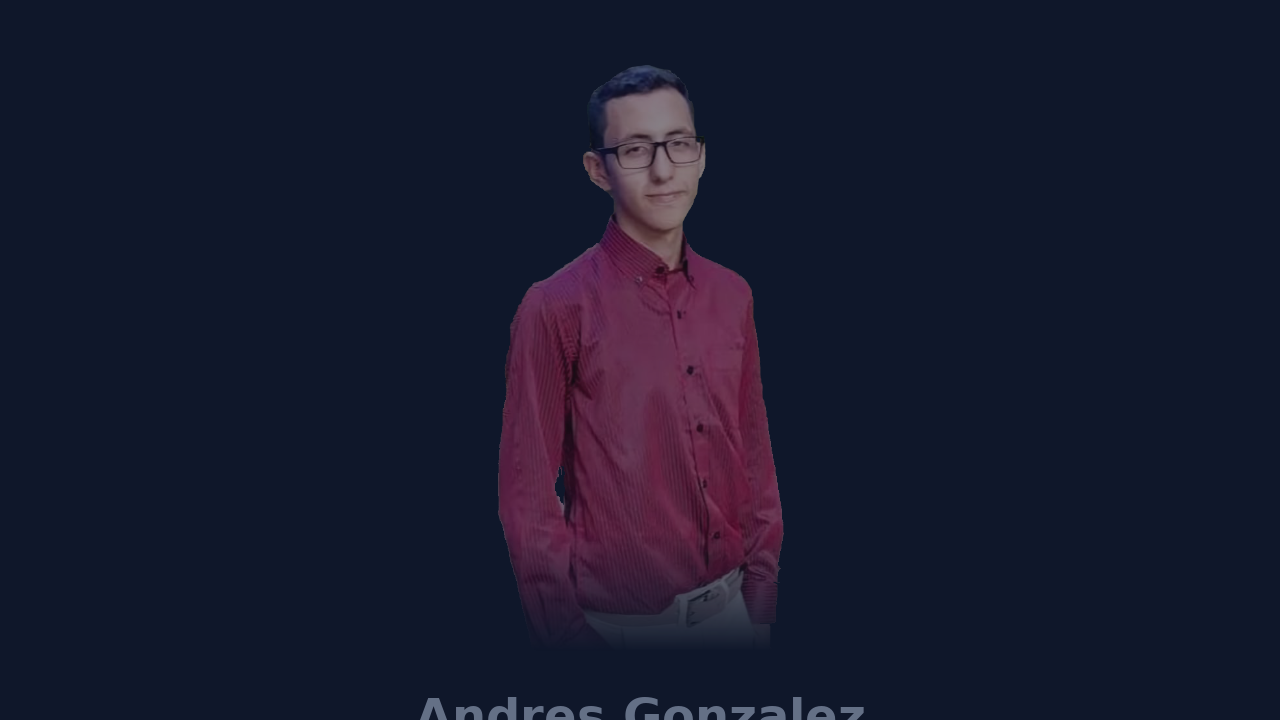

Page fully loaded - networkidle state reached
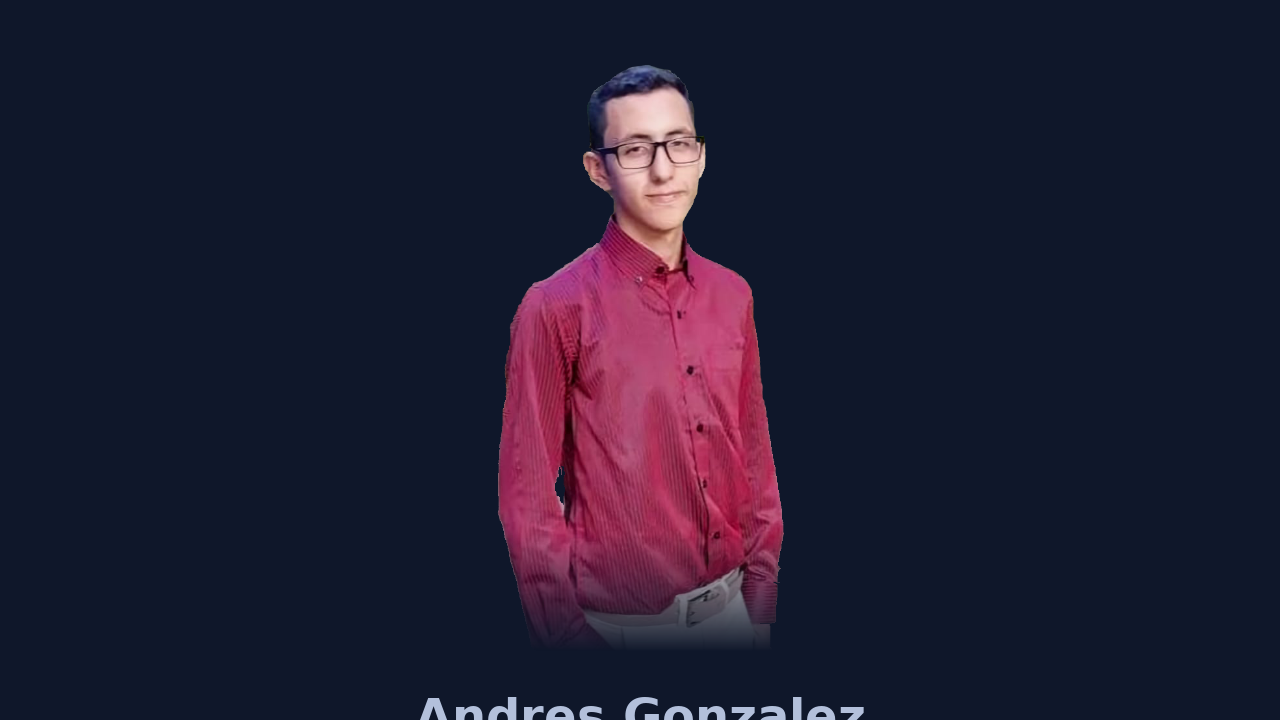

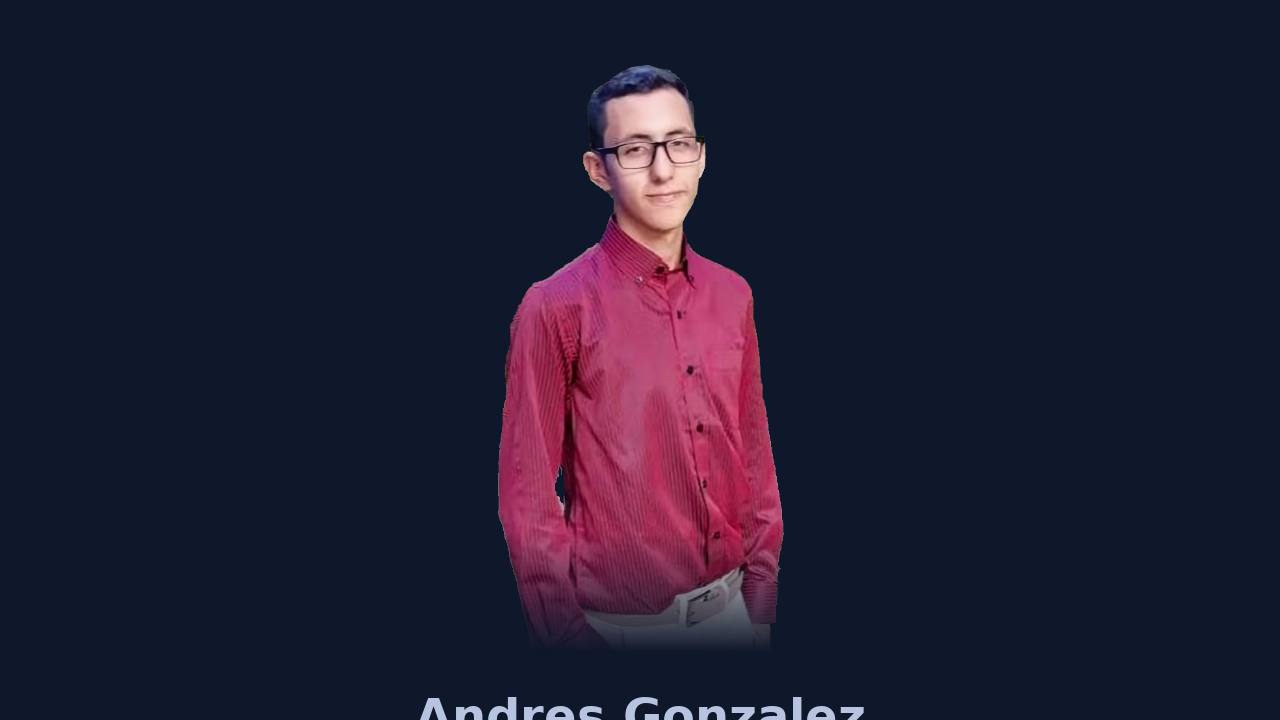